Tests jQuery UI drag and drop functionality by dragging an element and dropping it onto a target area within an iframe

Starting URL: https://jqueryui.com/droppable/

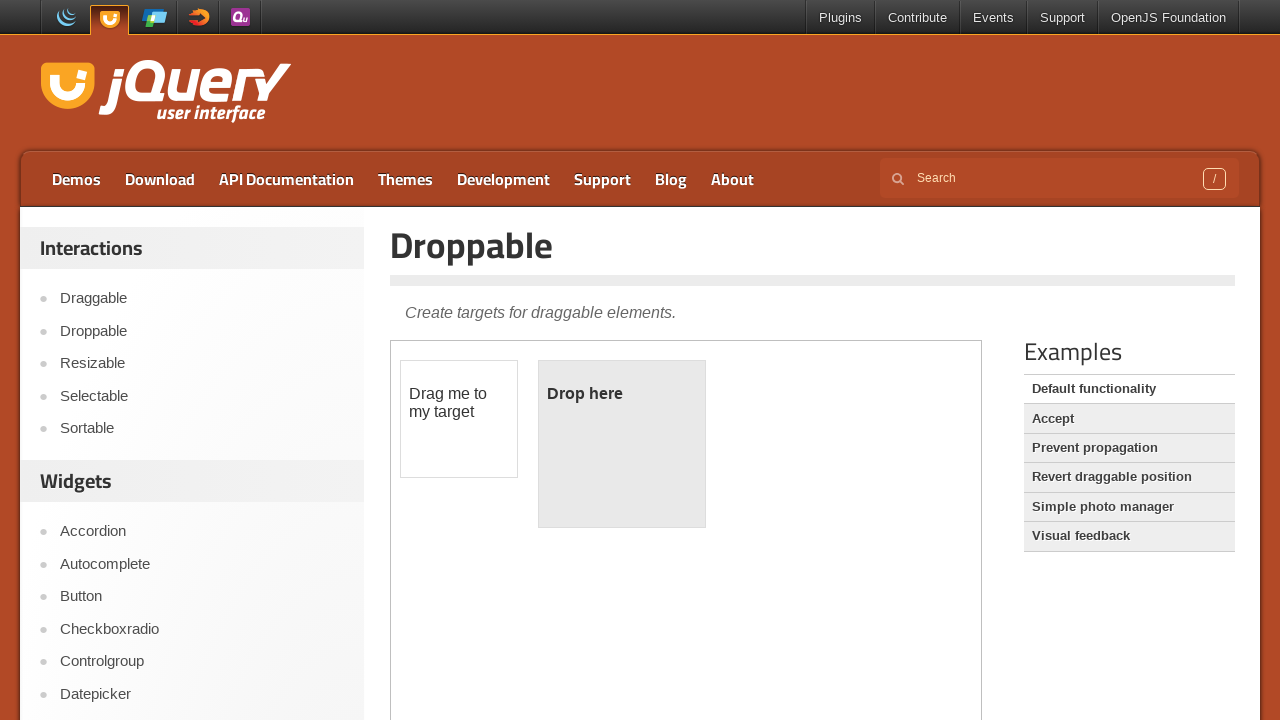

Located the iframe containing the drag and drop demo
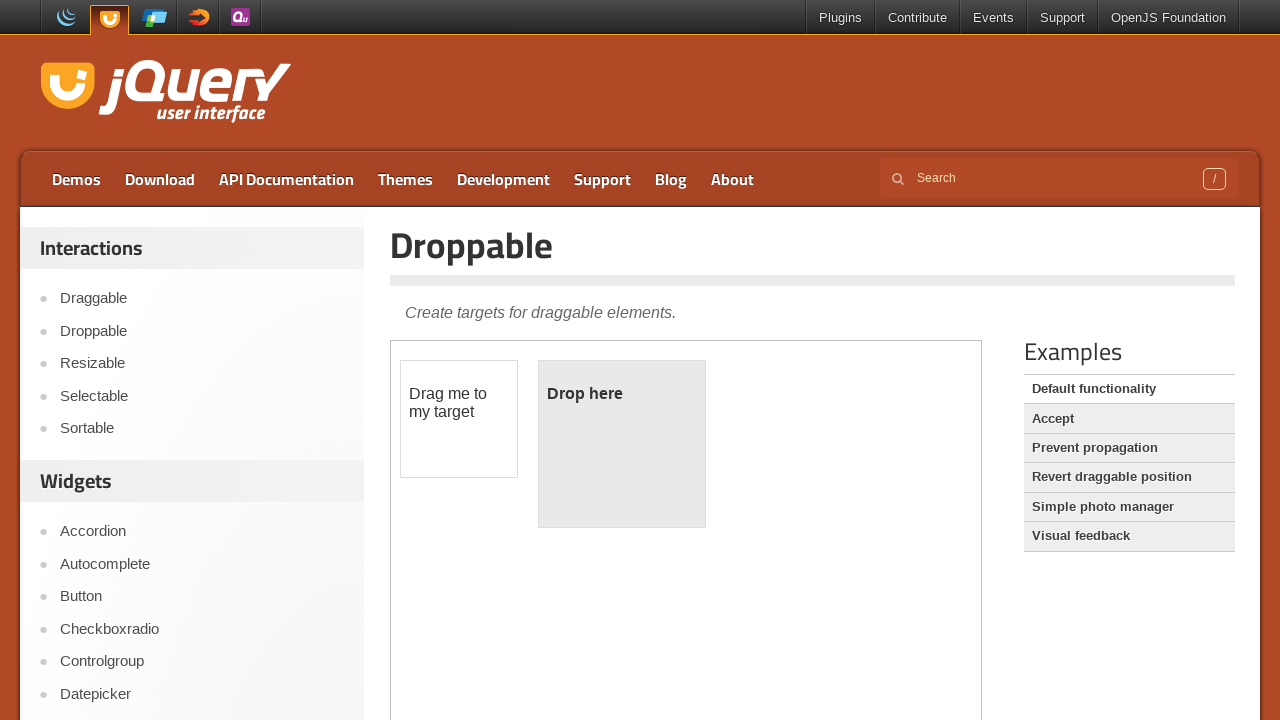

Located the draggable element with id 'draggable'
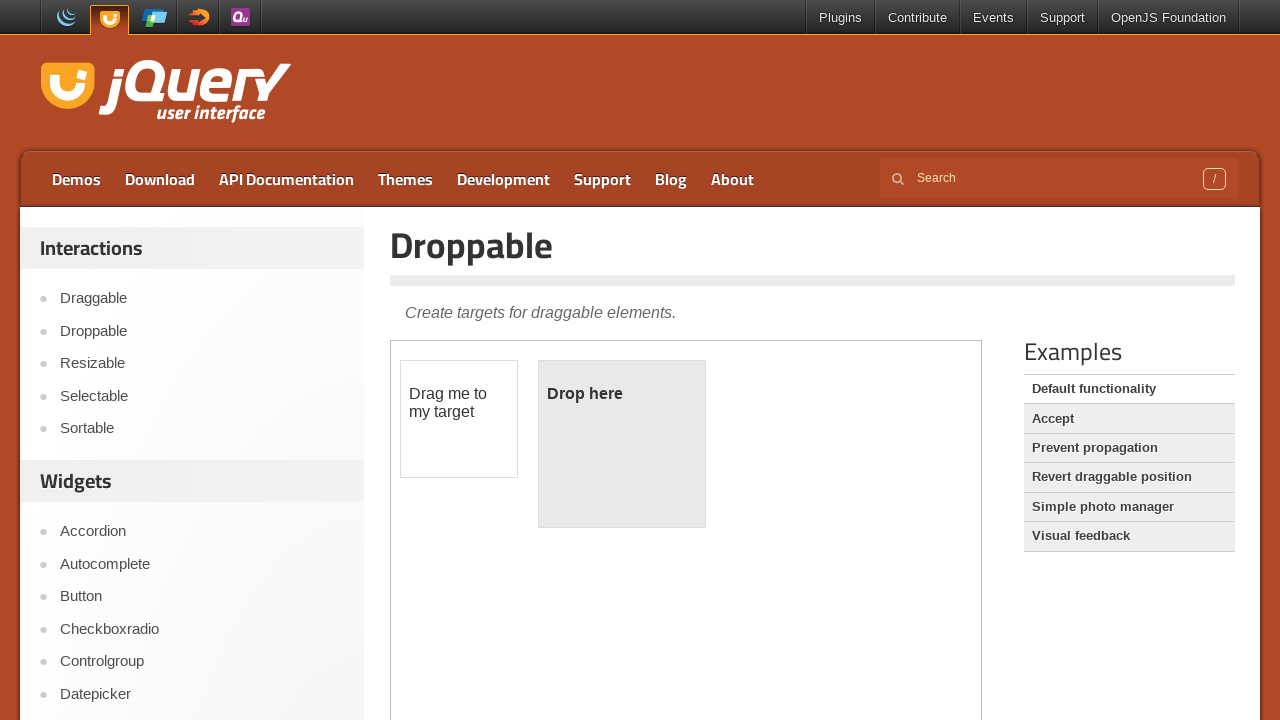

Located the droppable target element with id 'droppable'
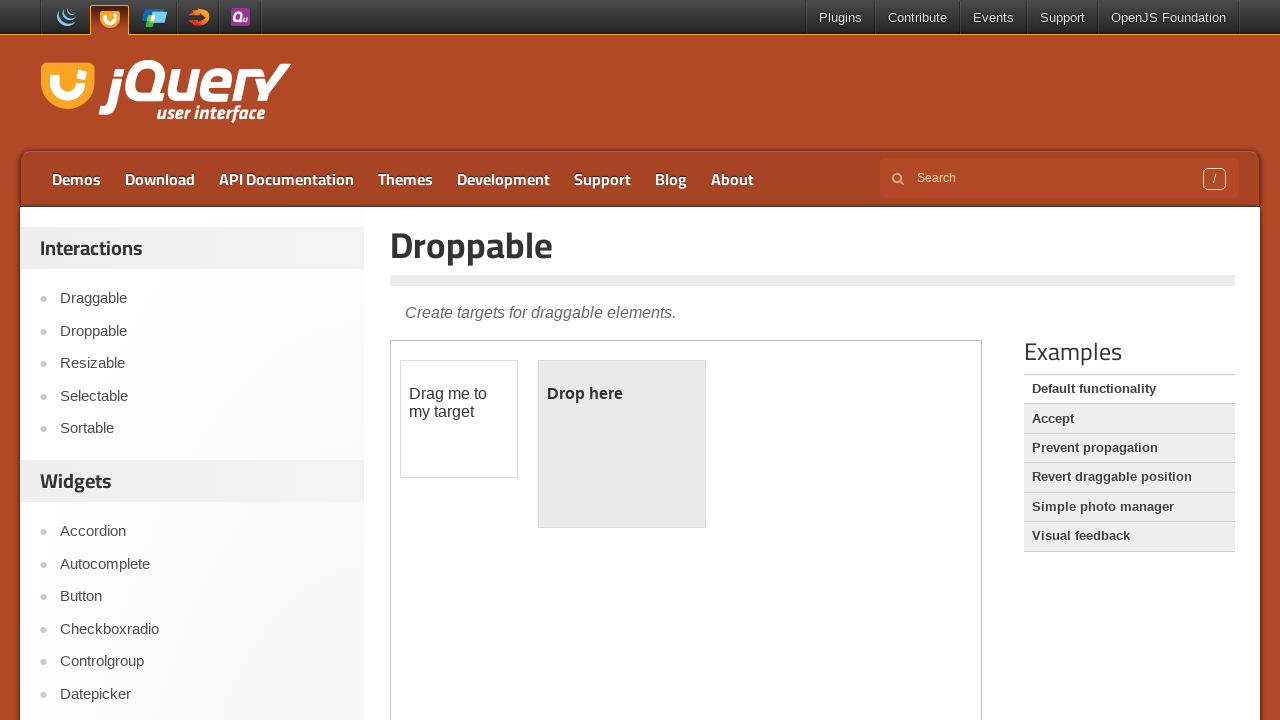

Dragged the draggable element onto the droppable target area at (622, 444)
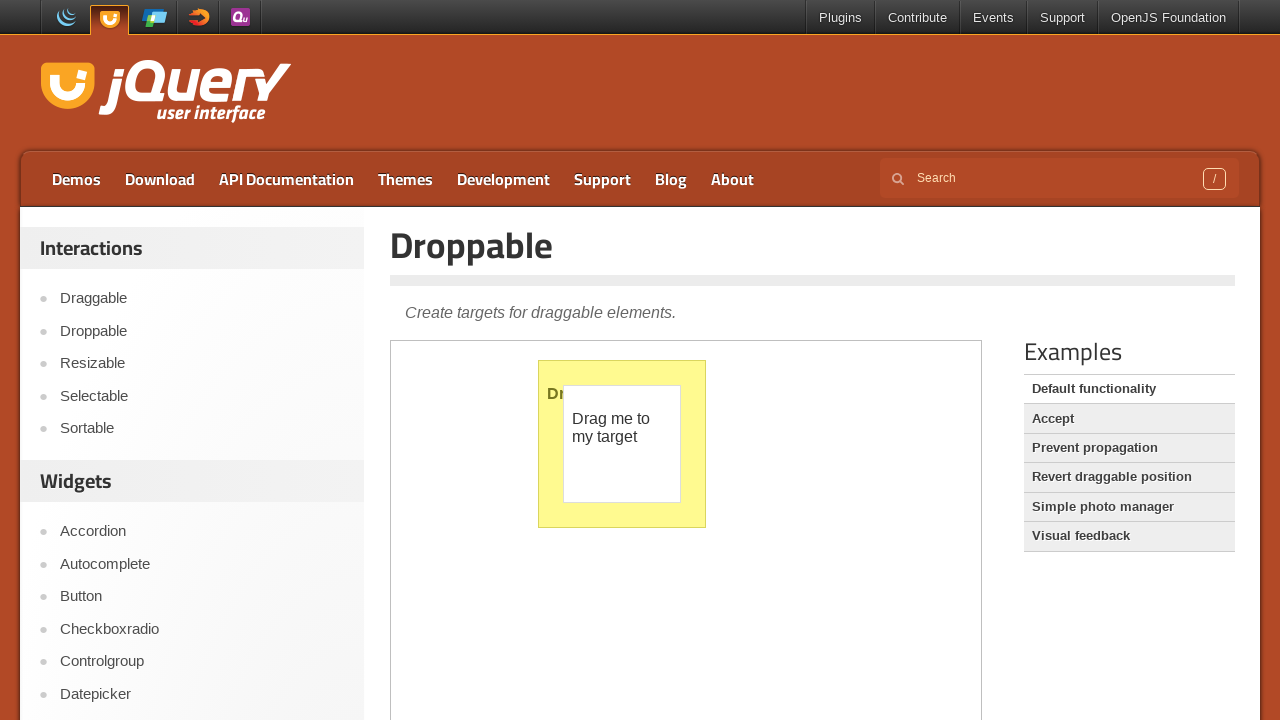

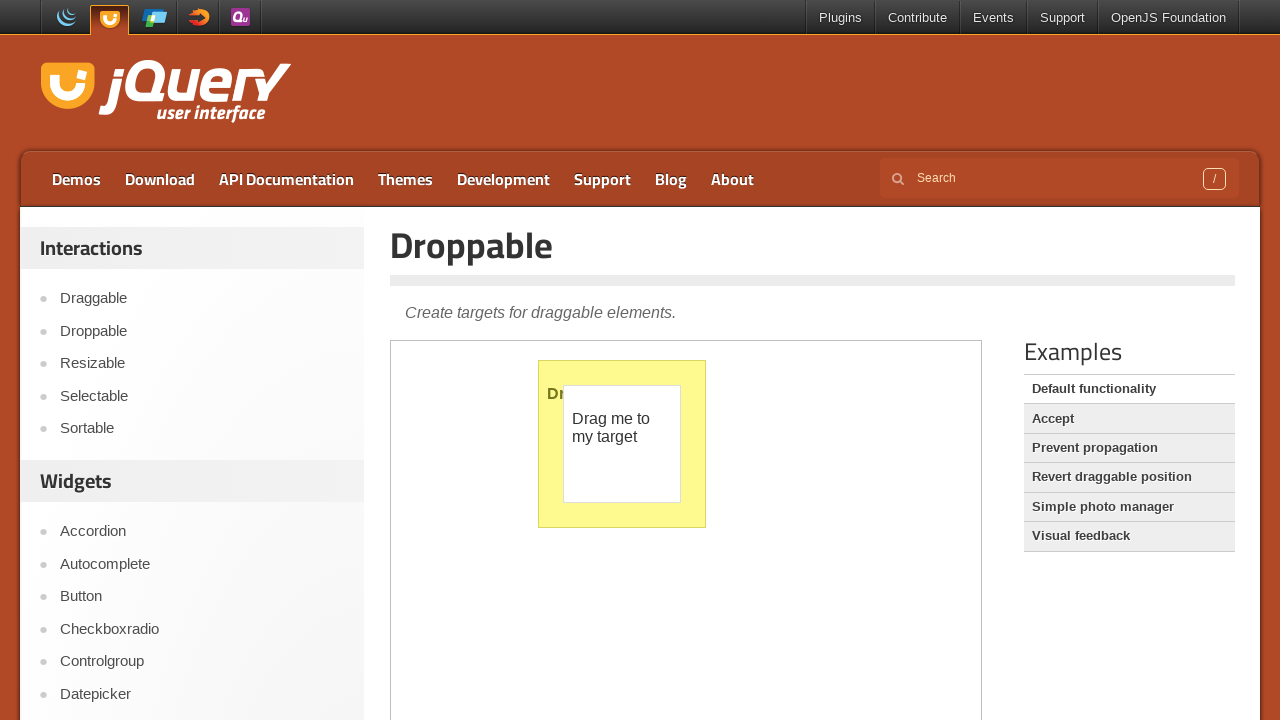